Negative test for alert handling - enters incorrect password to verify error handling

Starting URL: https://savkk.github.io/selenium-practice/

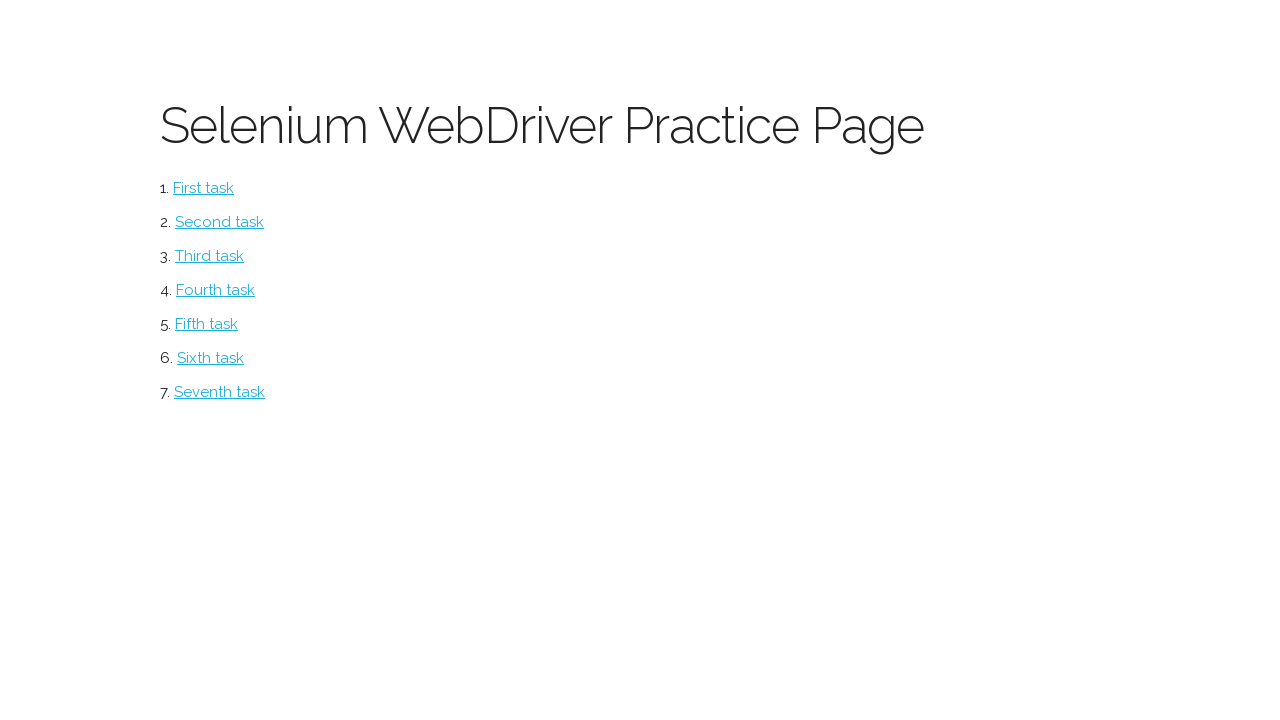

Clicked on Alerts page link at (210, 358) on #alerts
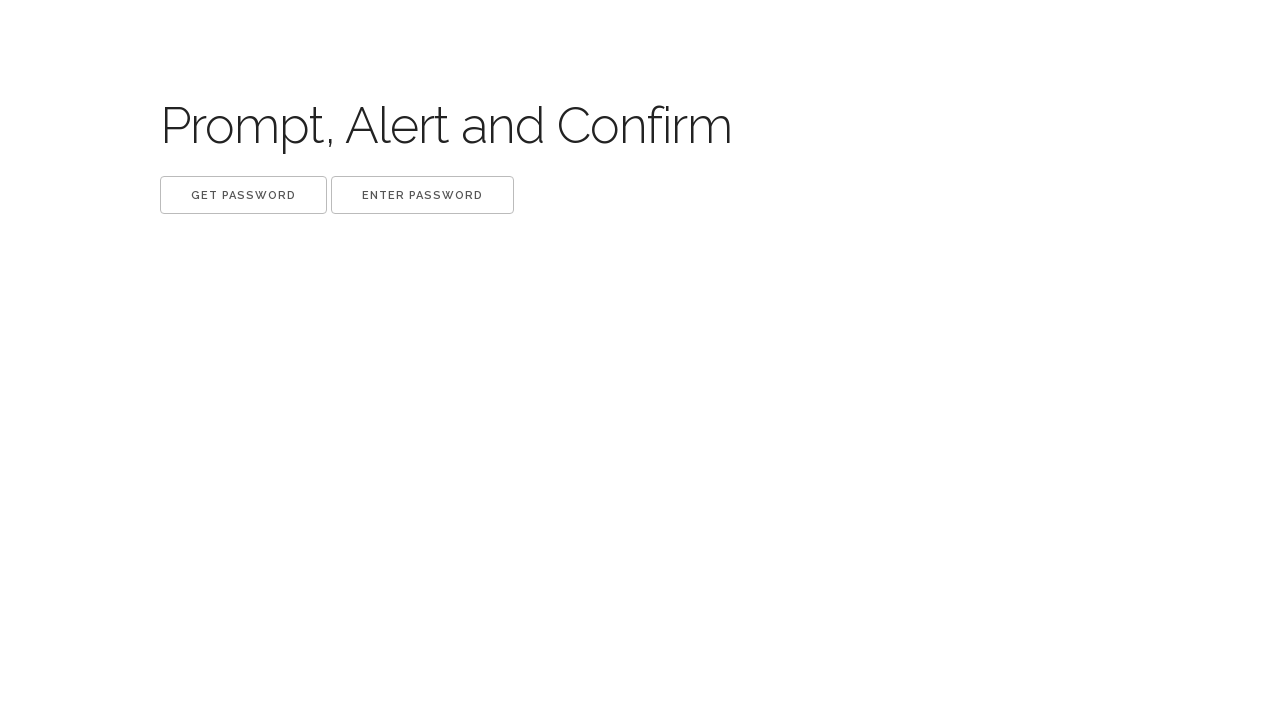

Clicked get password button and accepted dialog at (244, 195) on button.get
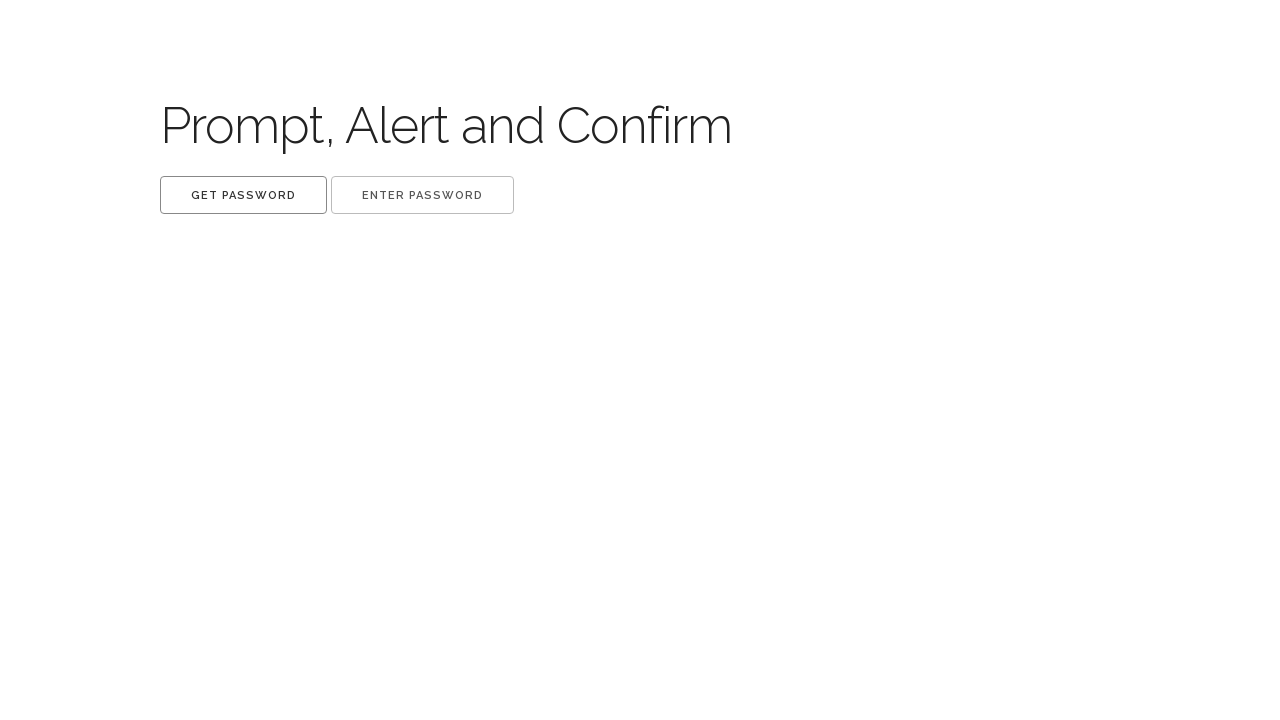

Waited 500ms for dialog to be processed
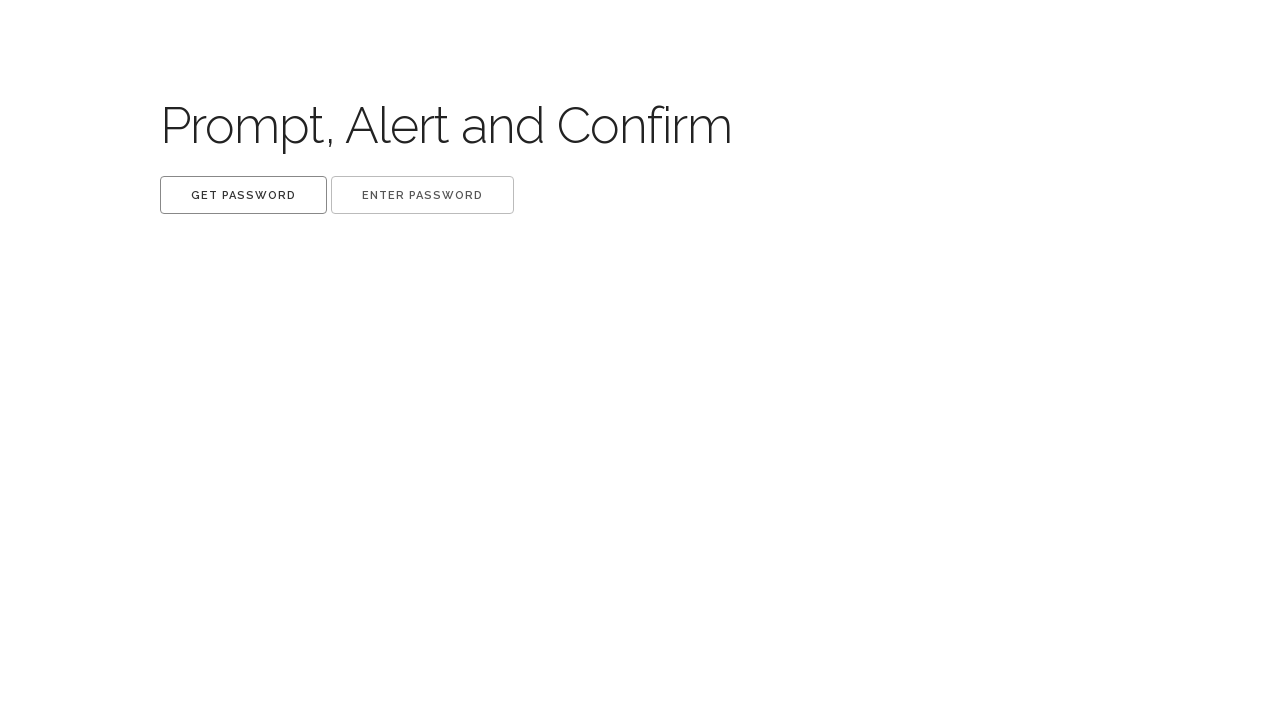

Removed get dialog listener
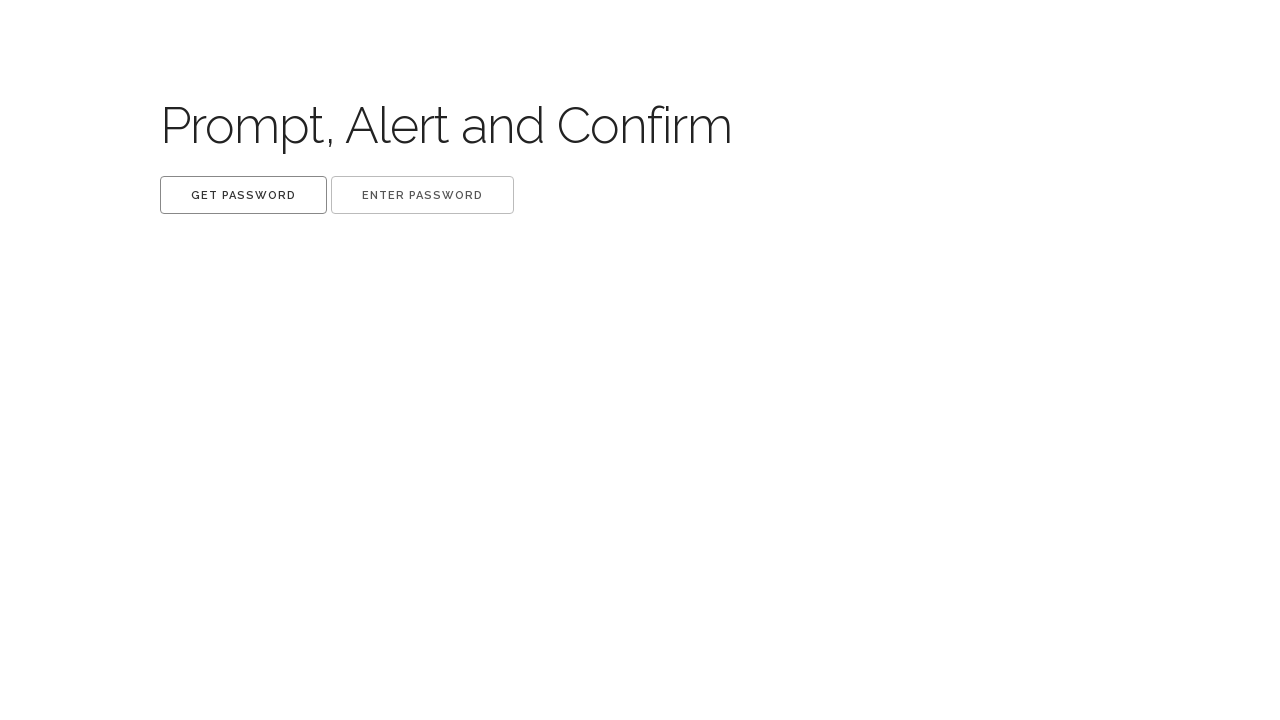

Added set dialog listener
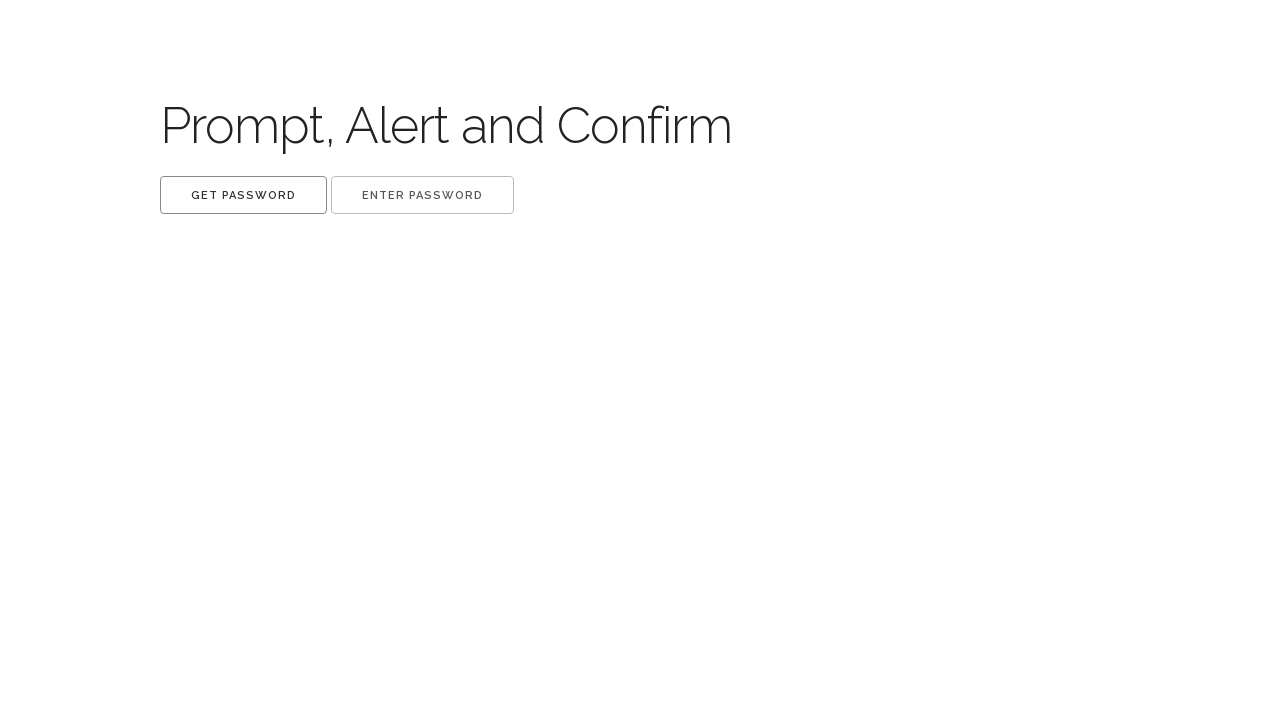

Clicked set password button and accepted dialog with incorrect password at (422, 195) on button.set
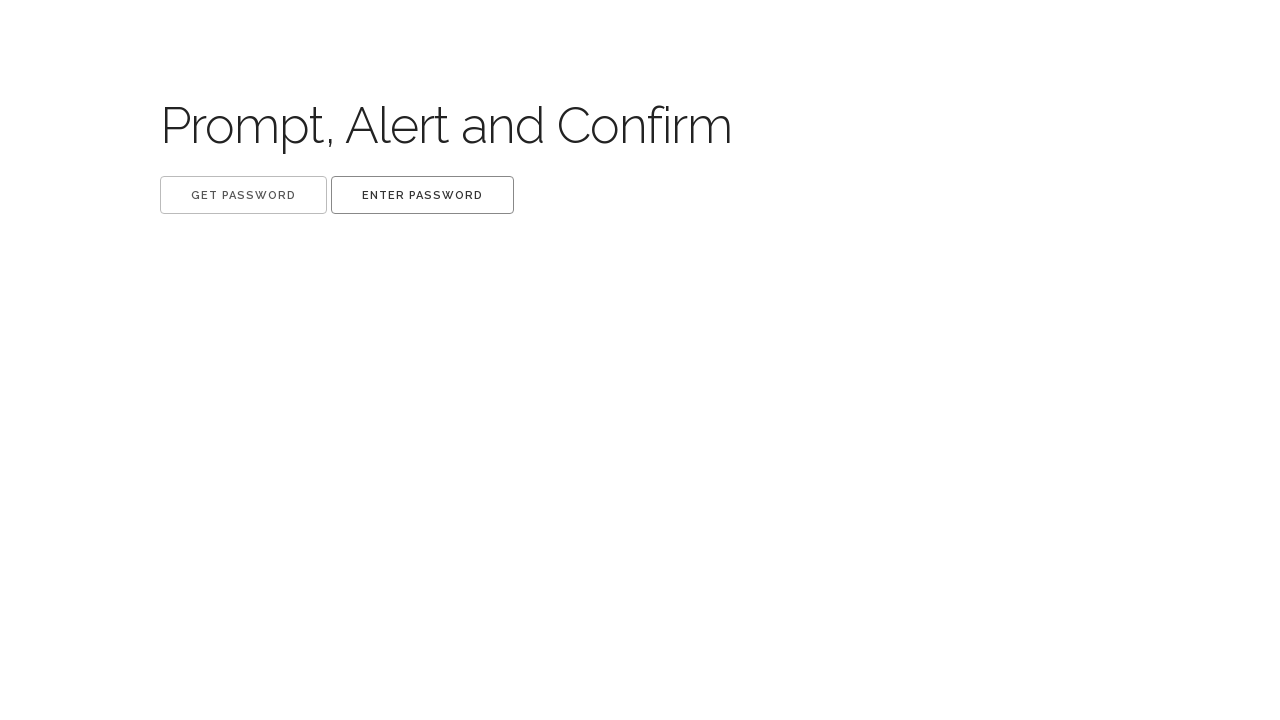

Waited 500ms for set dialog to be processed
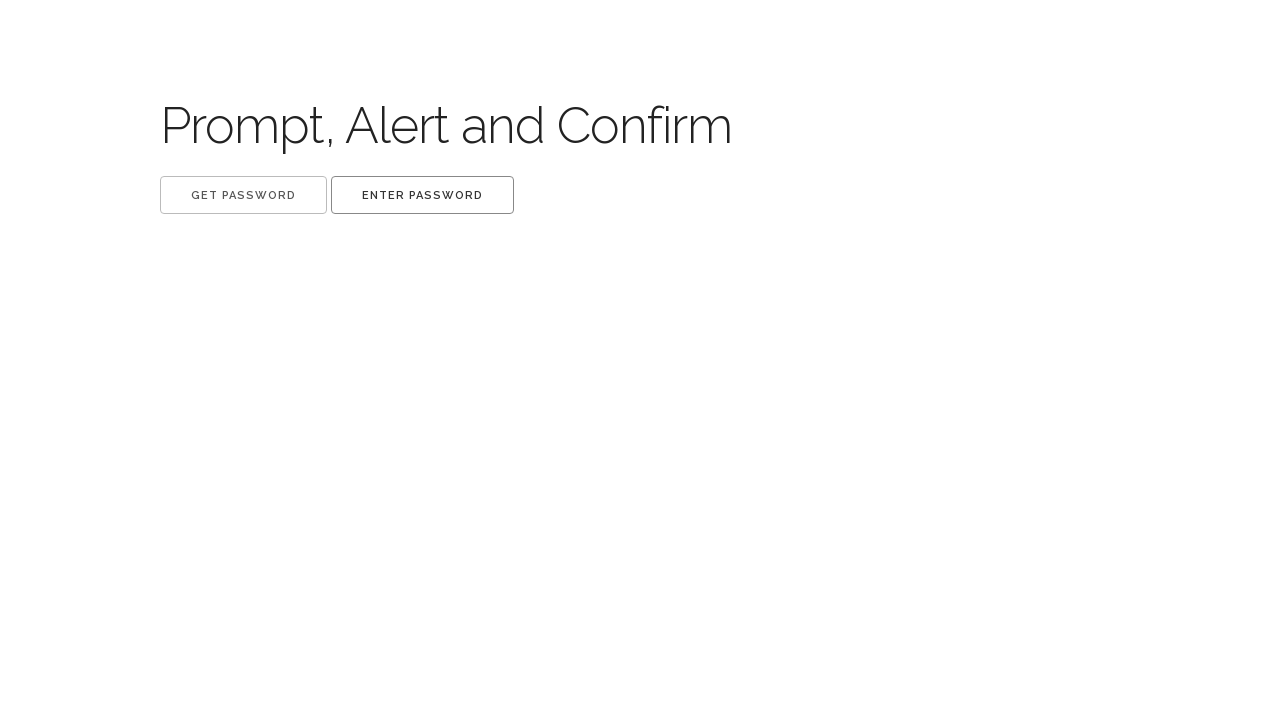

Final wait completed - verifying error handling for incorrect password (negative test)
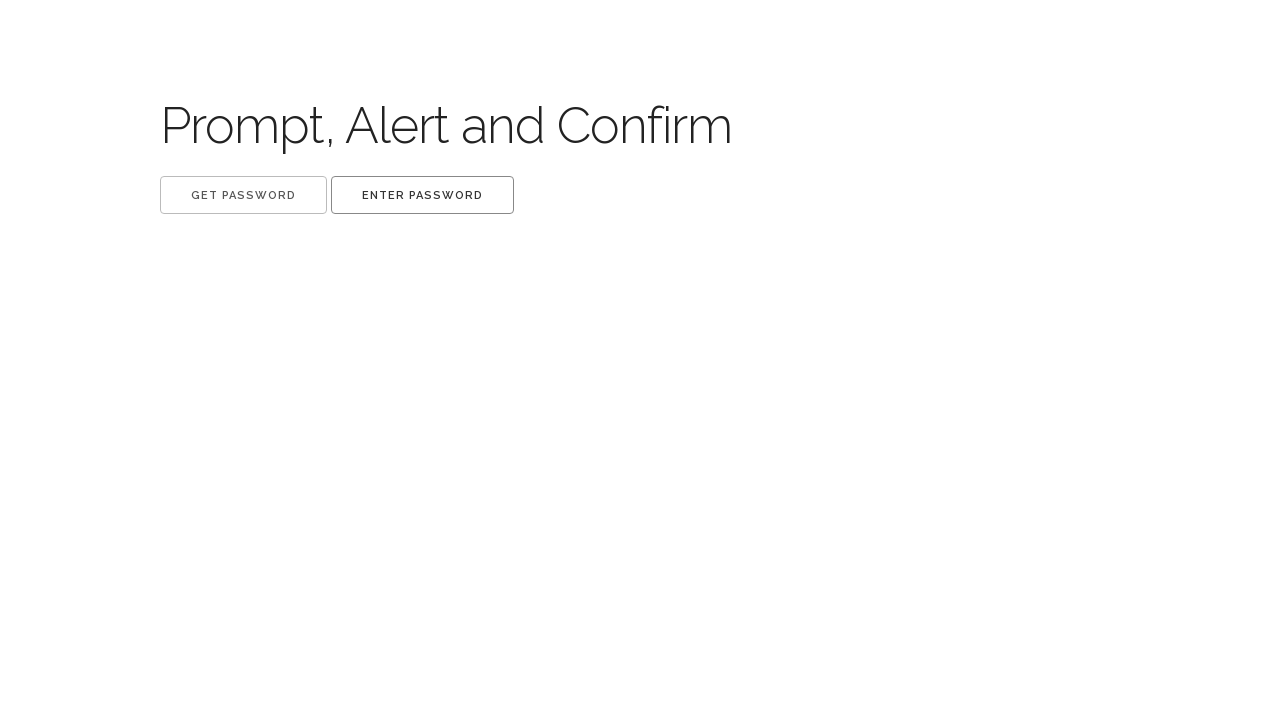

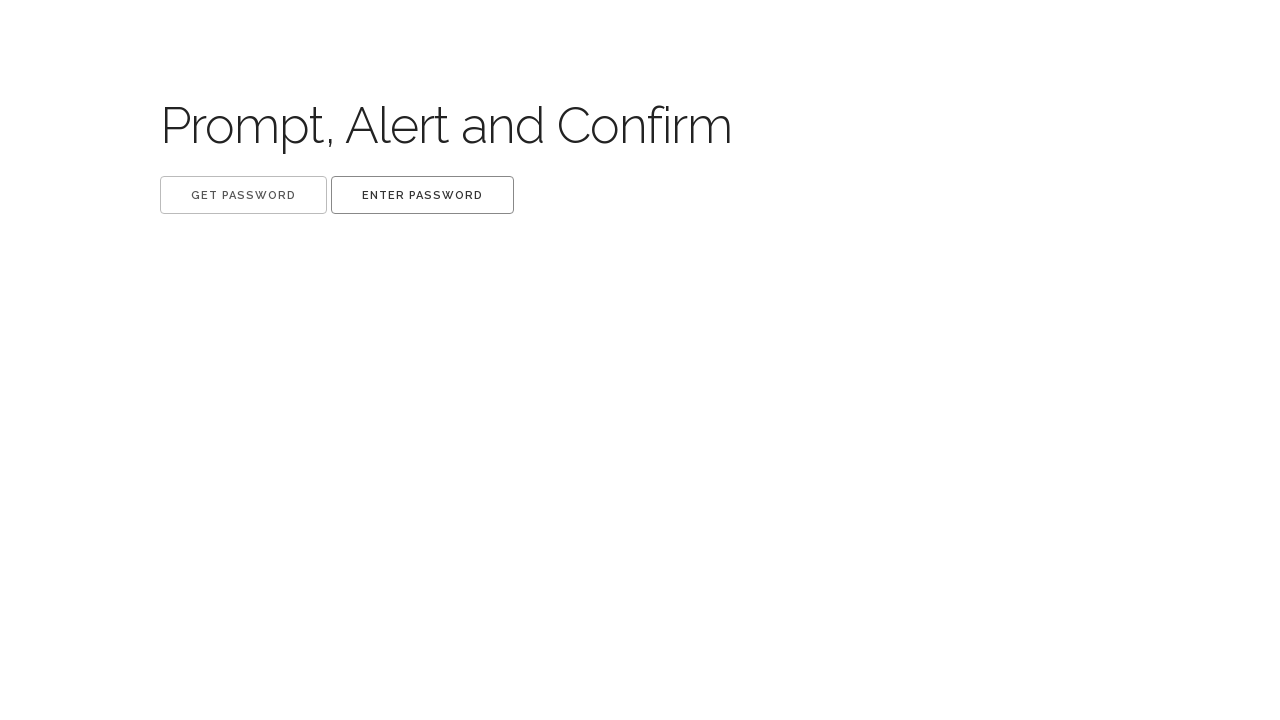